Tests drag and drop functionality on jQueryUI's droppable demo page by dragging an element and dropping it onto a target area within an iframe

Starting URL: https://jqueryui.com/droppable/

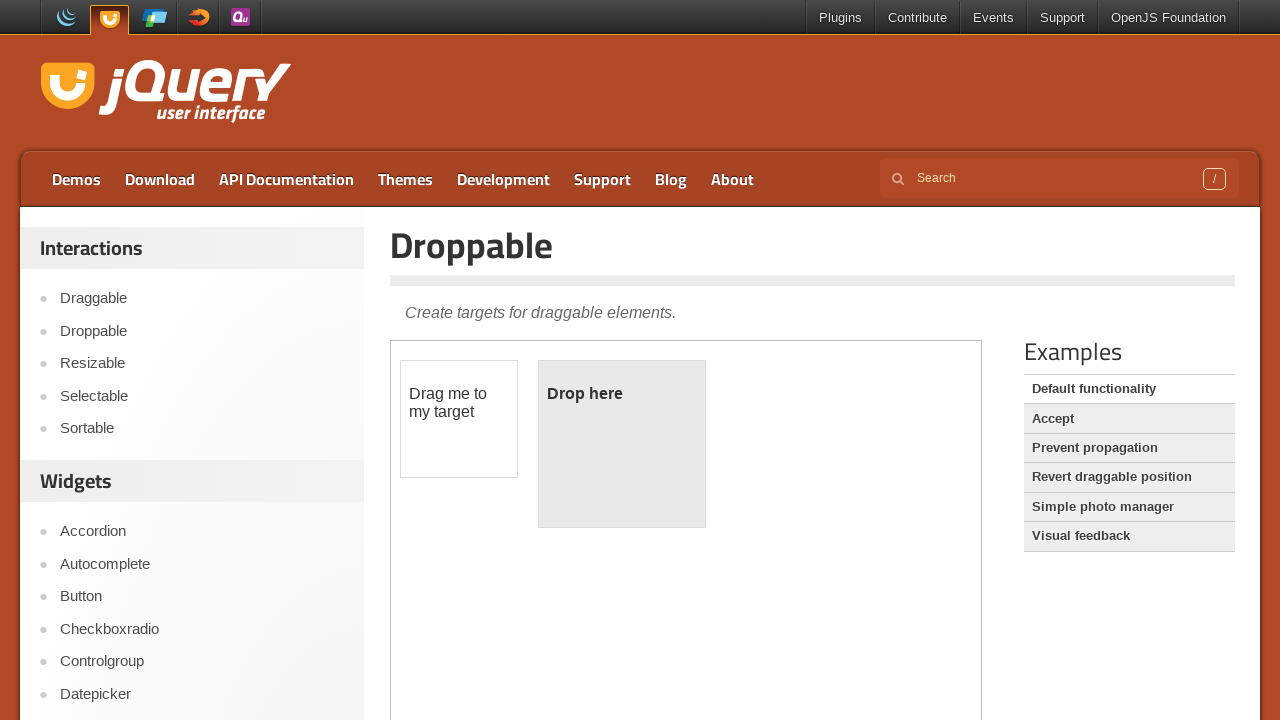

Navigated to jQueryUI droppable demo page
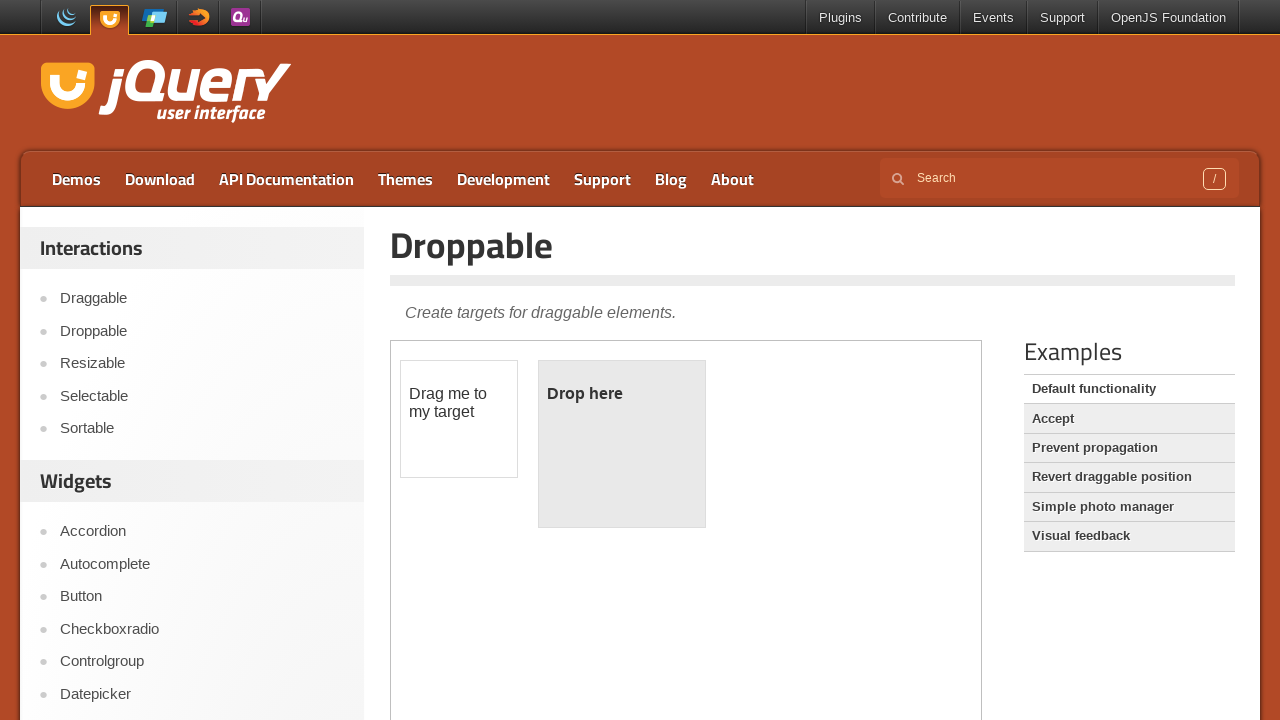

Located the iframe containing the drag and drop demo
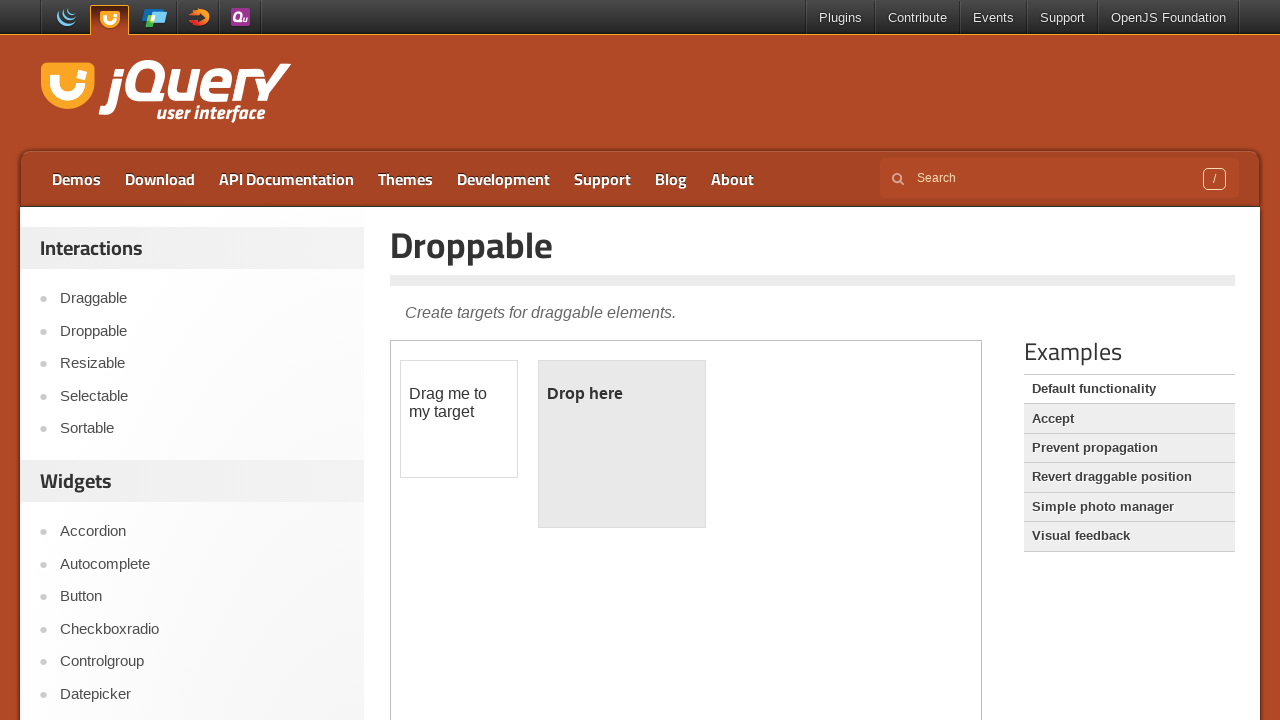

Located the draggable source element
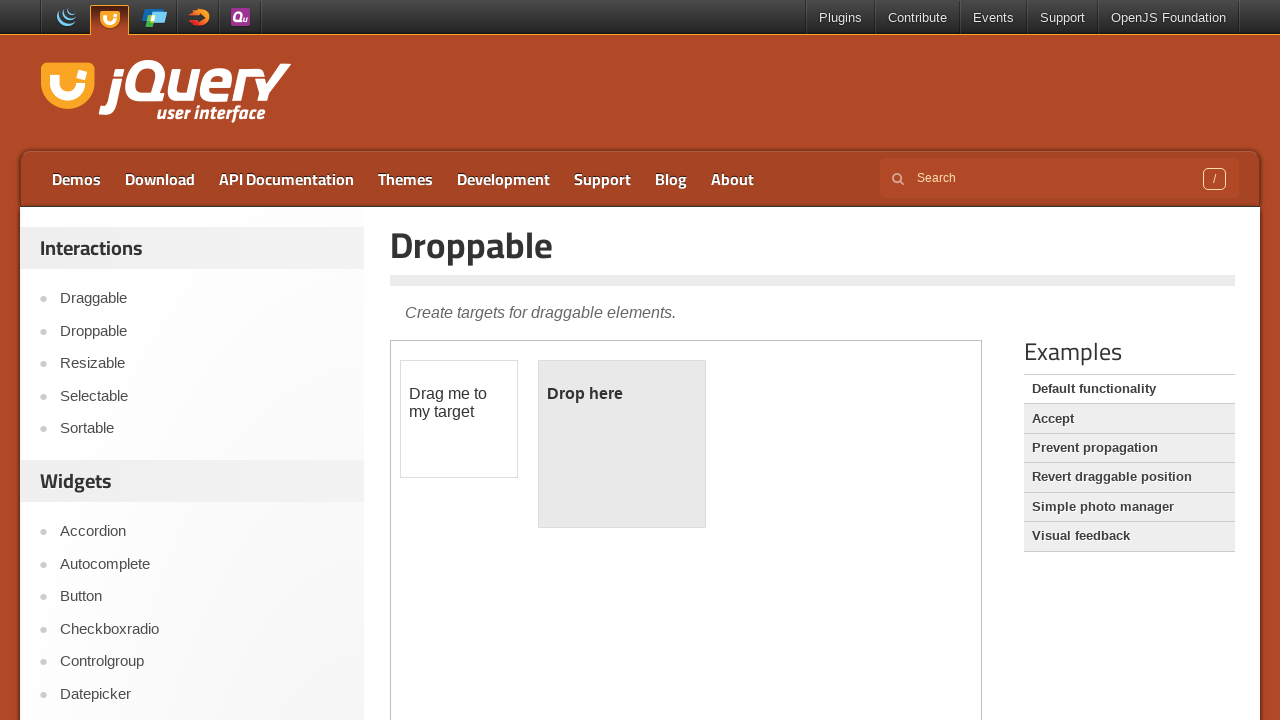

Located the drop target element
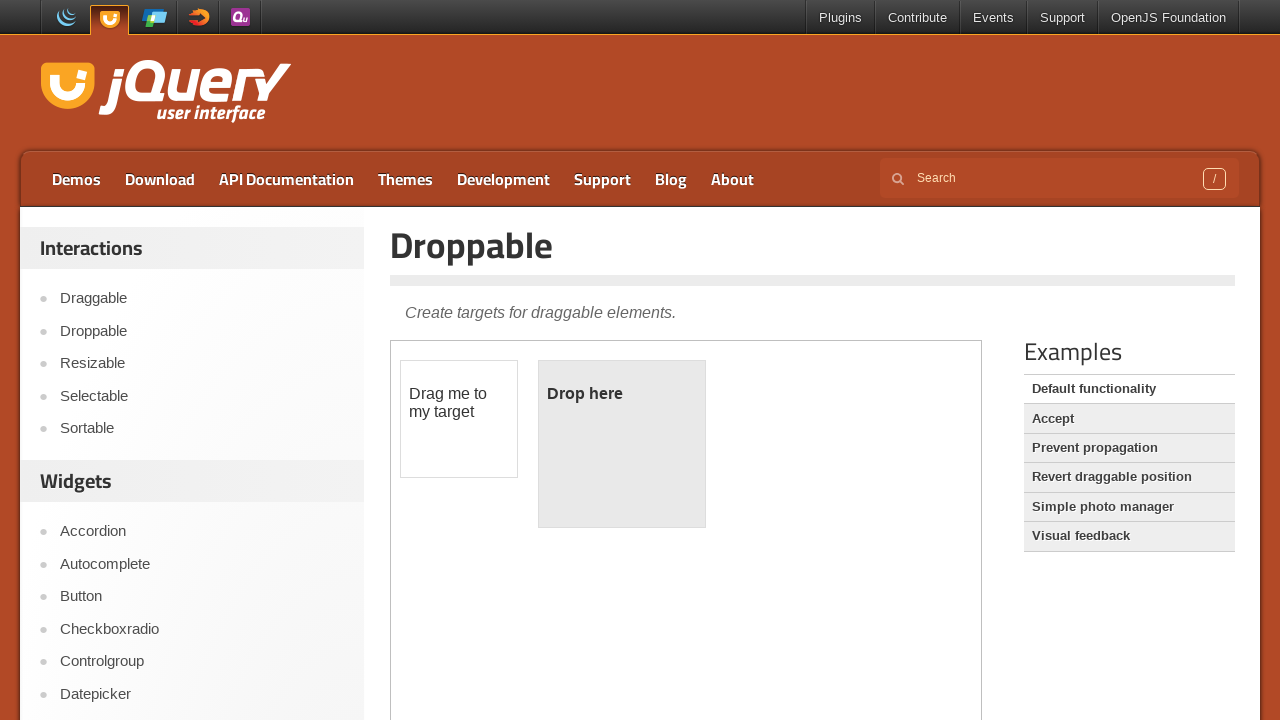

Dragged source element and dropped it onto target area at (622, 444)
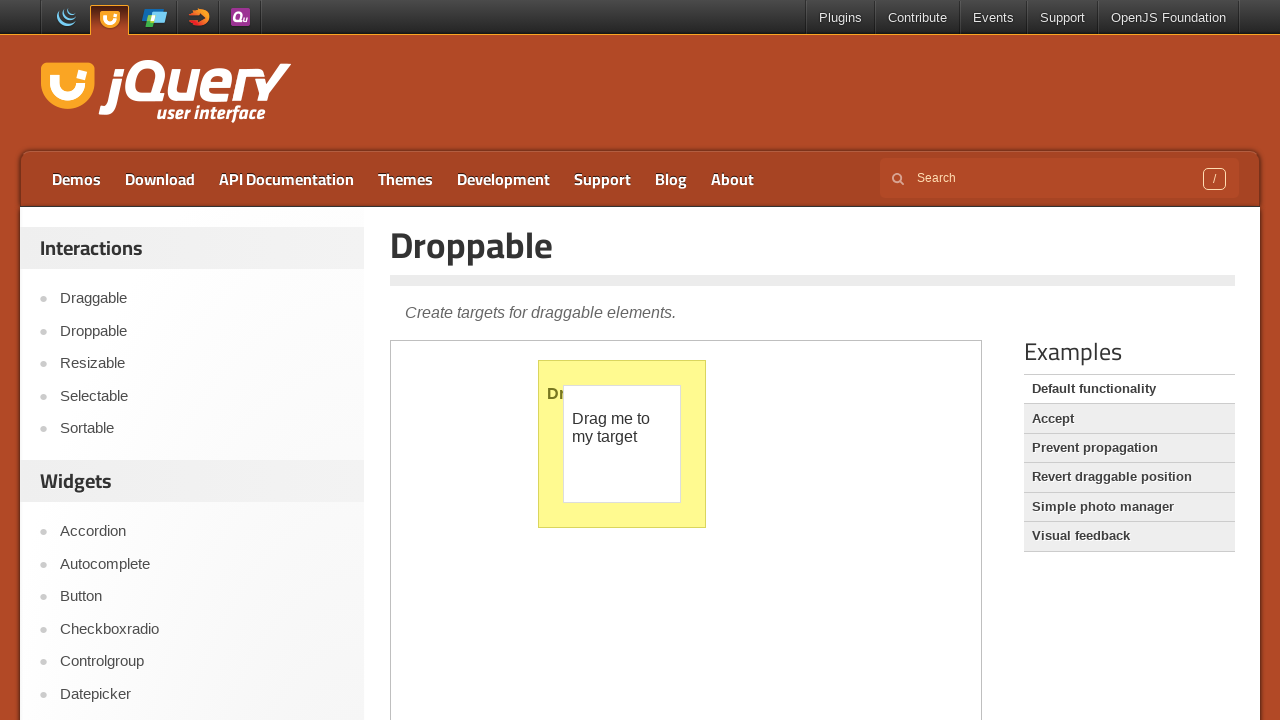

Waited 500ms to observe drag and drop result
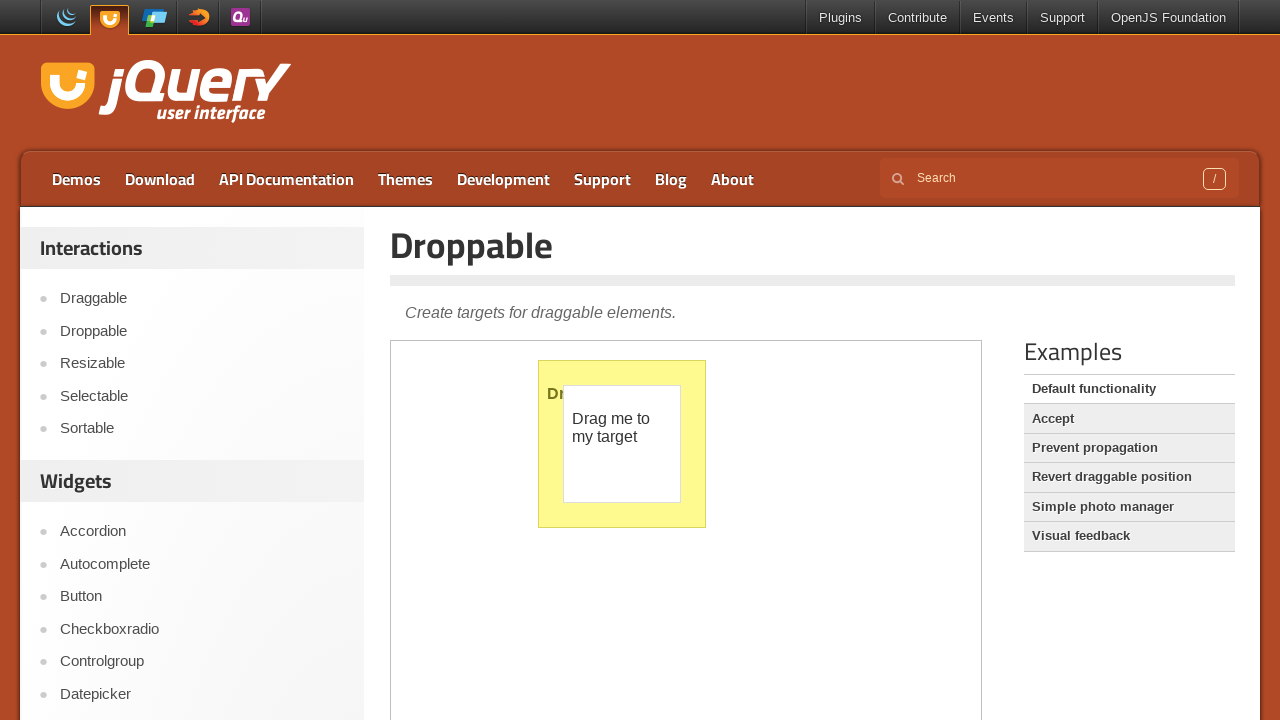

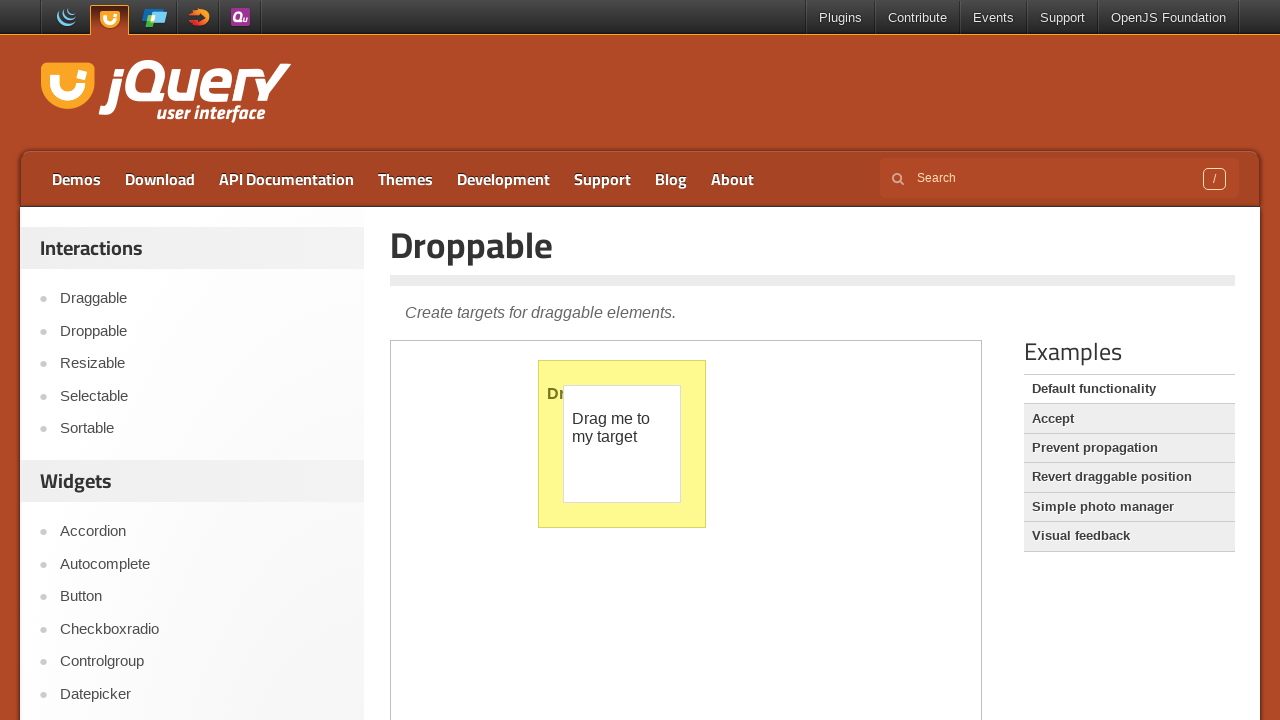